Tests the Euk-mPLoc2 protein subcellular localization prediction form by entering a protein sequence and submitting it, then verifying results are displayed in a table.

Starting URL: http://www.csbio.sjtu.edu.cn/bioinf/euk-multi-2/

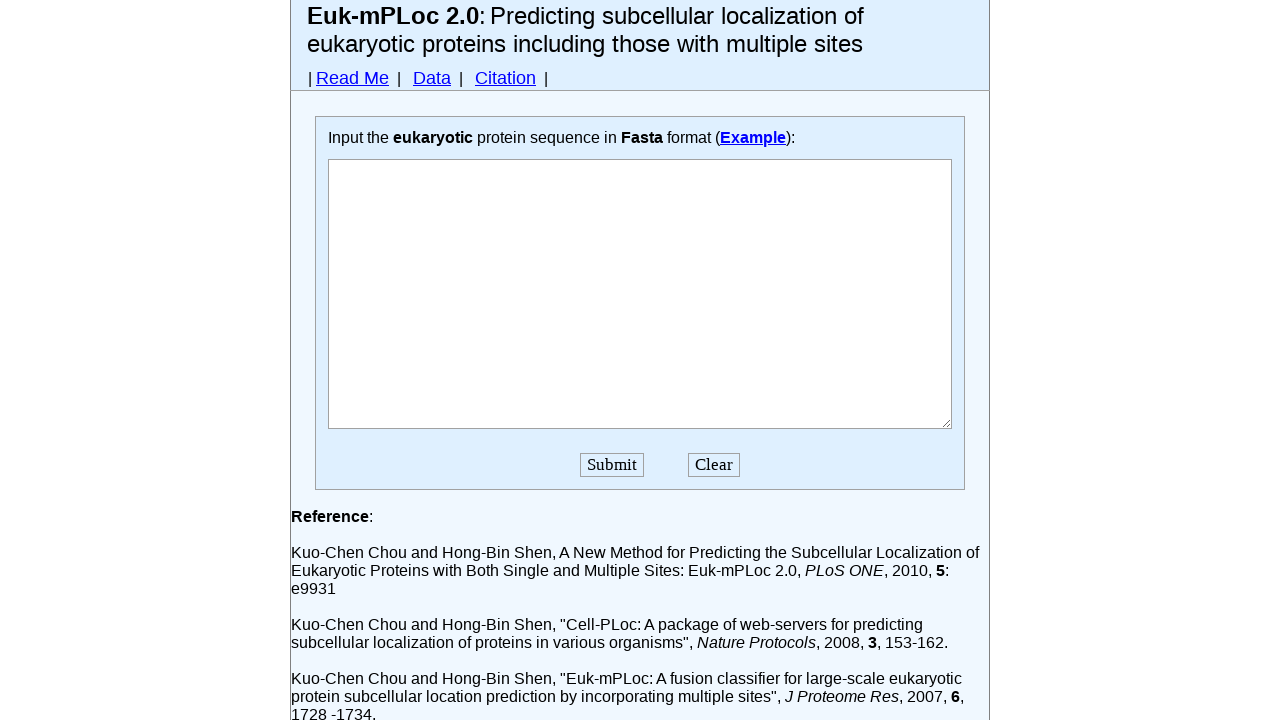

Waited for textarea element to load on Euk-mPLoc2 form
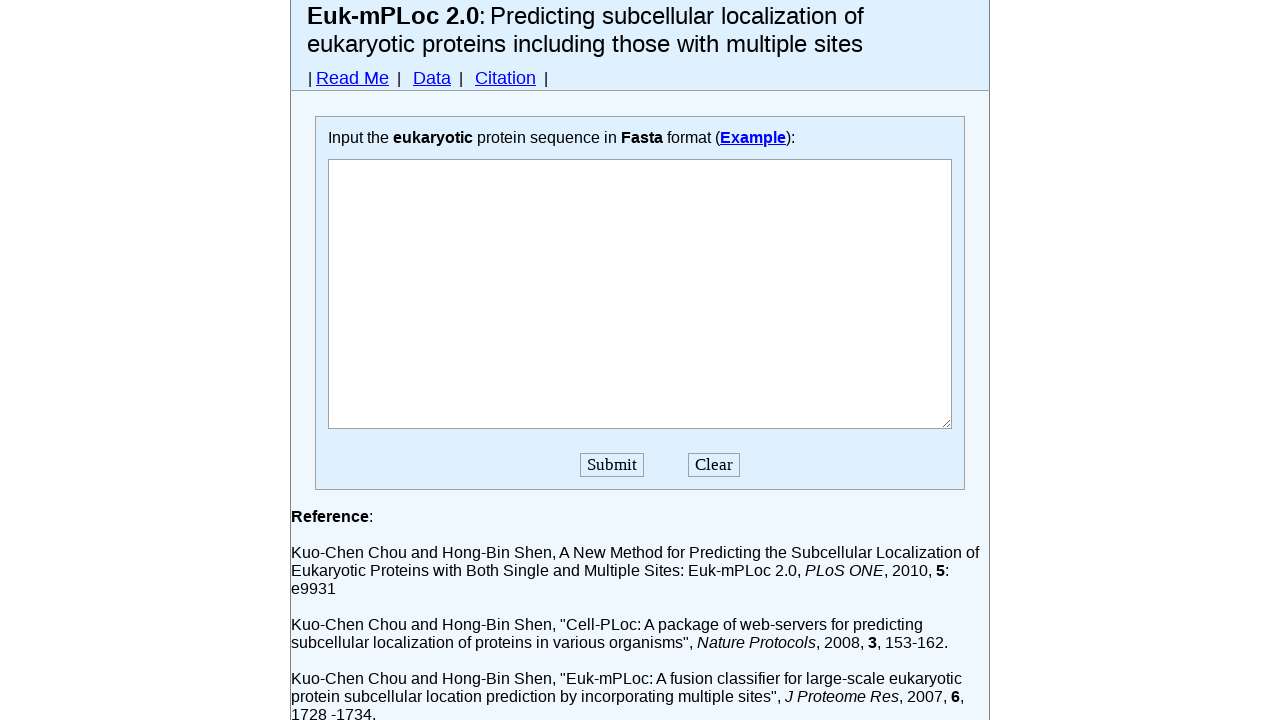

Filled textarea with sample protein sequence on textarea
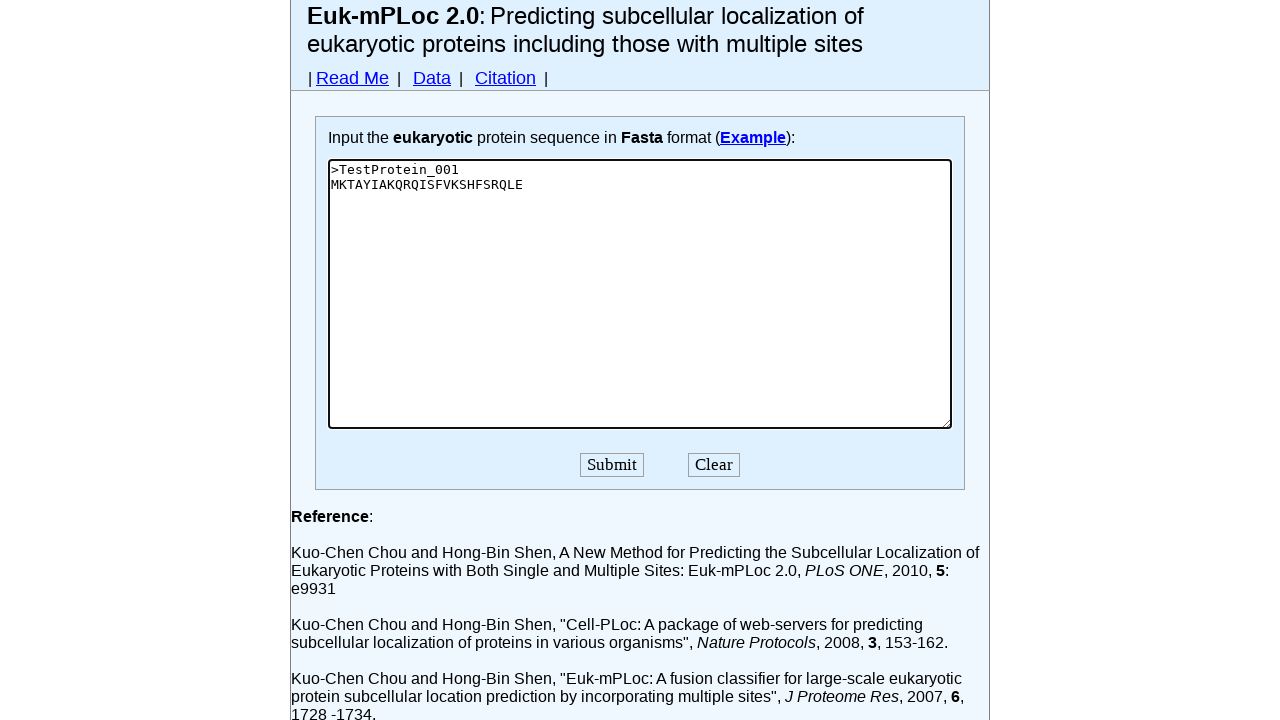

Clicked submit button to process protein sequence at (612, 464) on input[name='B1']
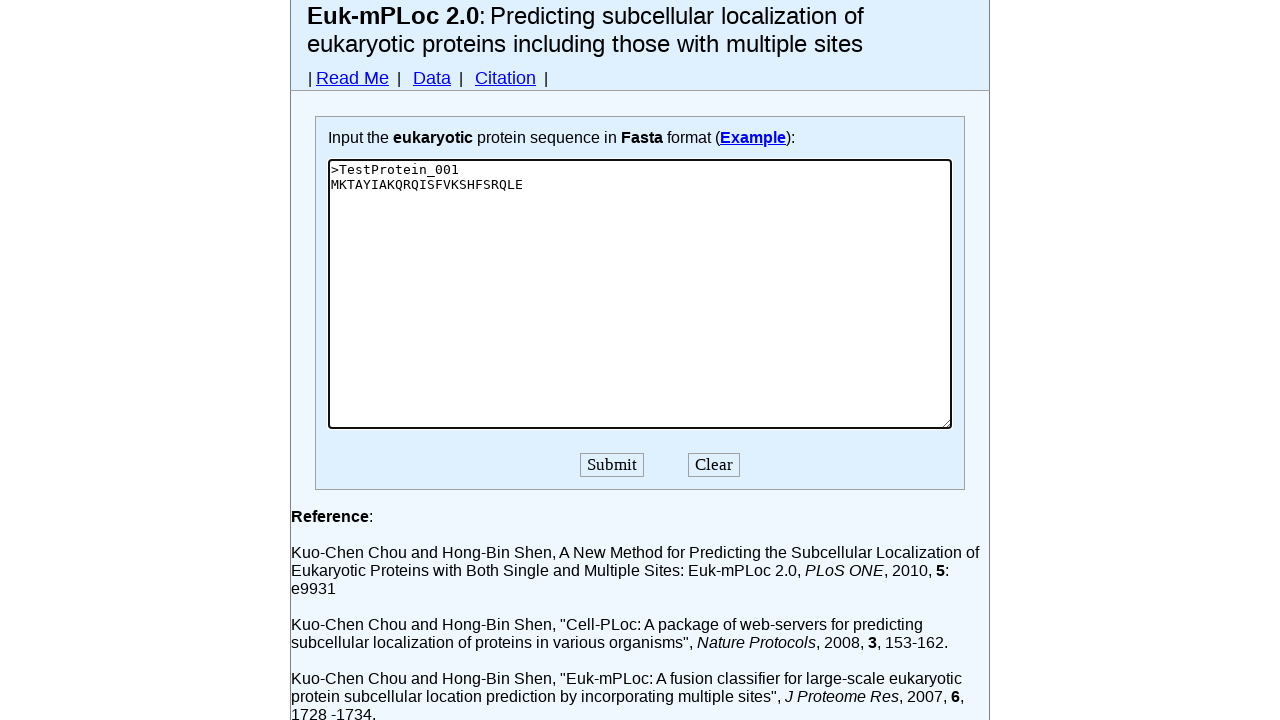

Results table appeared with subcellular localization predictions
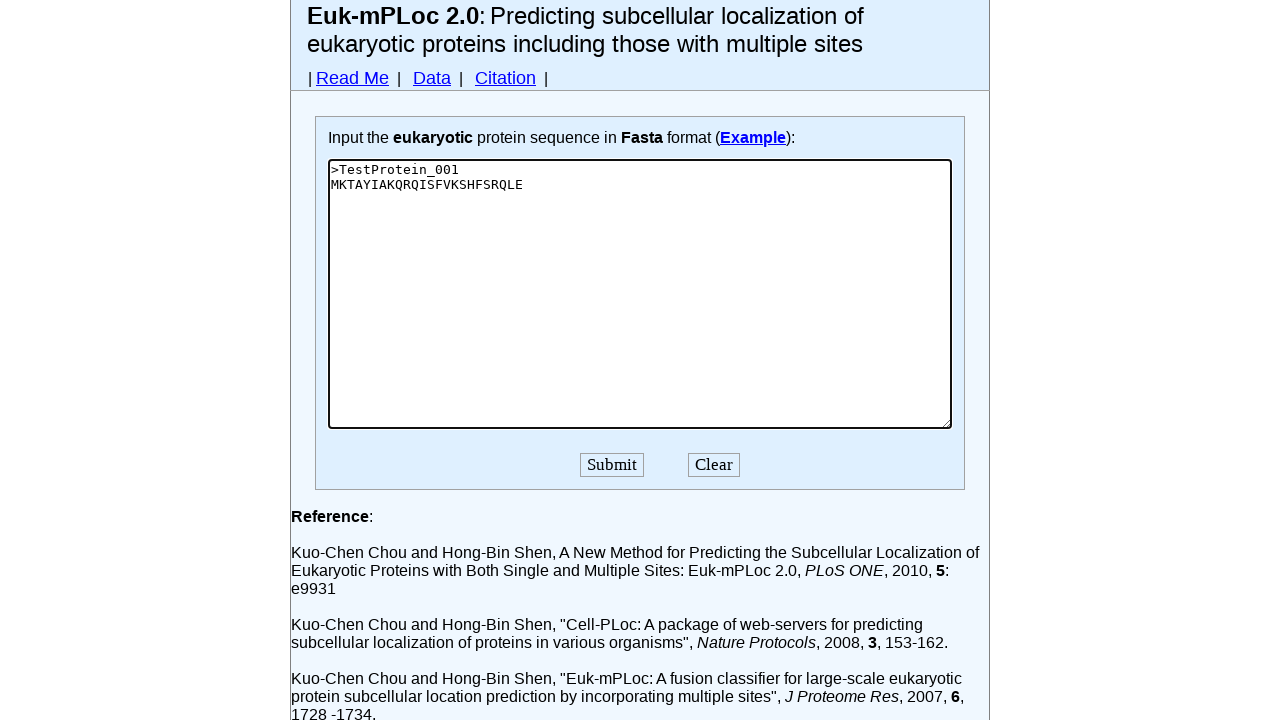

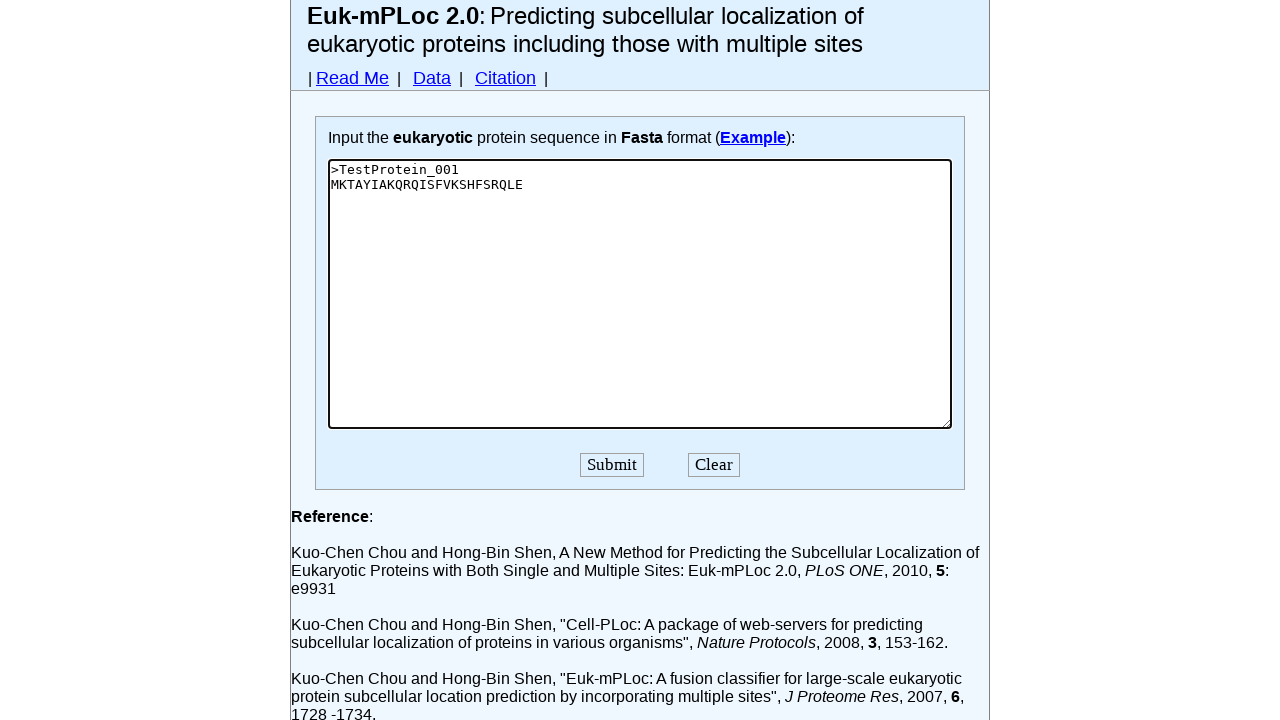